Verifies that the page URL contains the expected path "/AutomationPractice"

Starting URL: https://rahulshettyacademy.com/AutomationPractice/

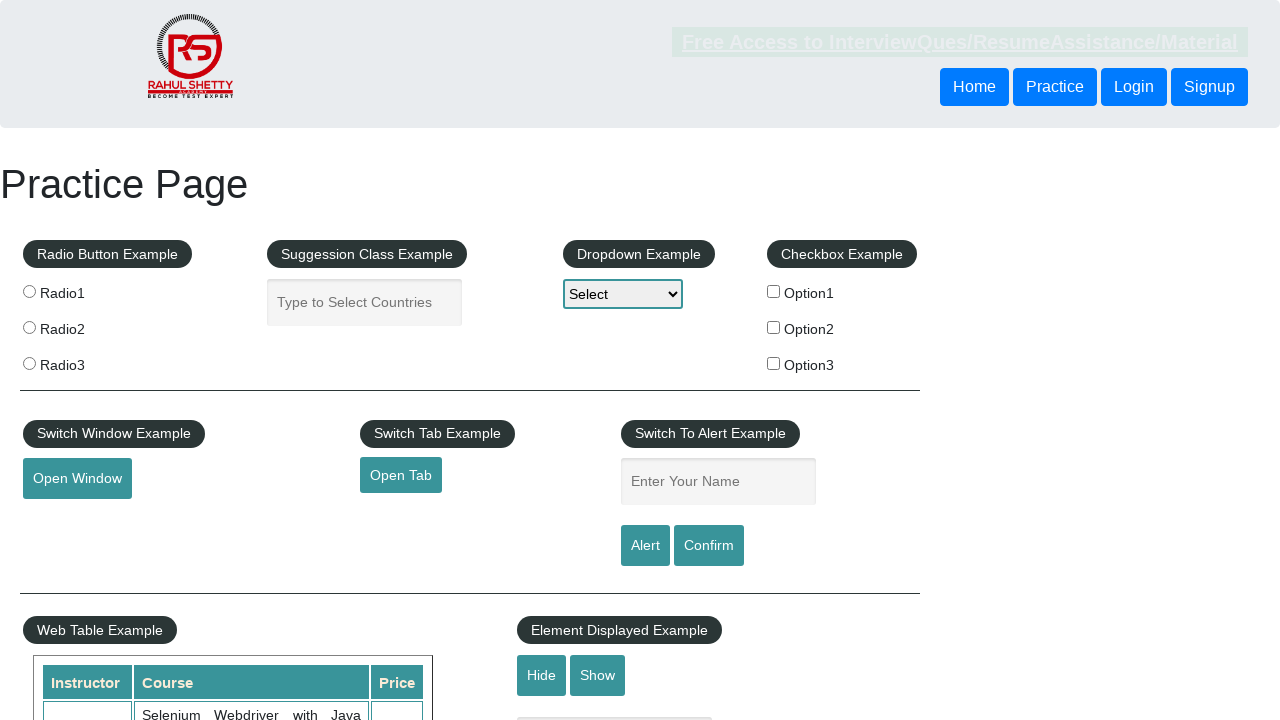

Verified that page URL contains '/AutomationPractice' path
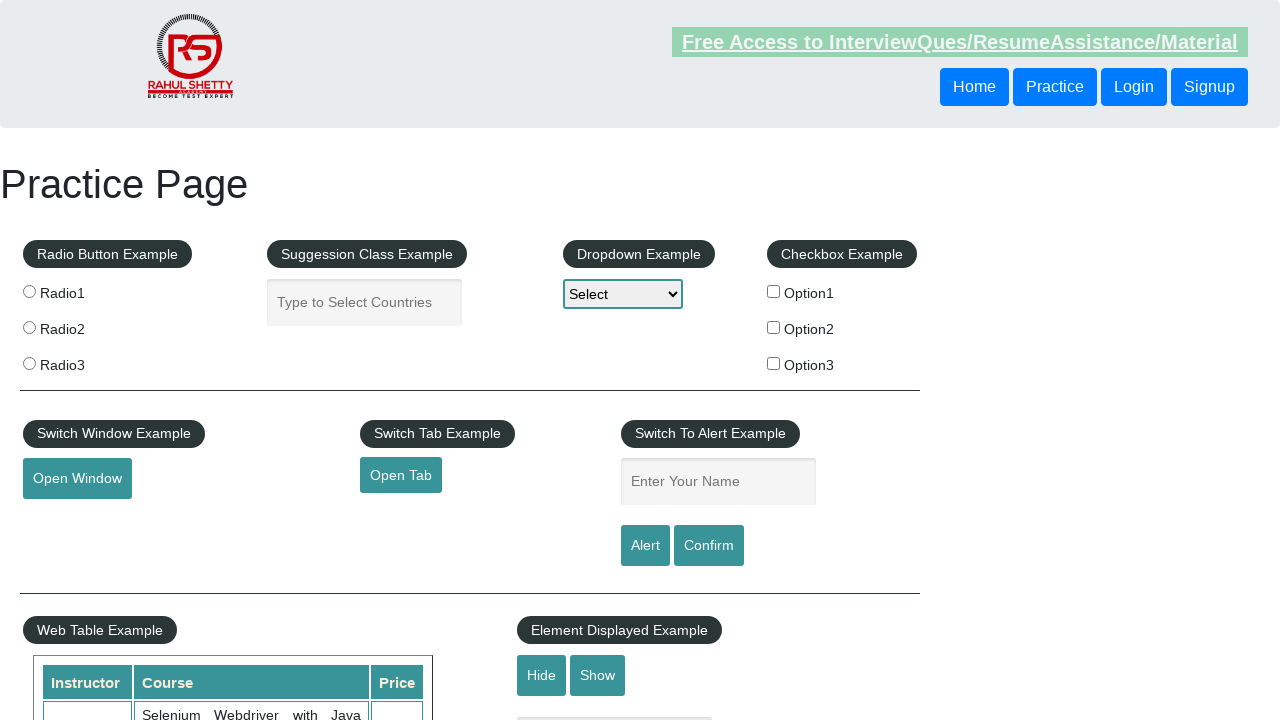

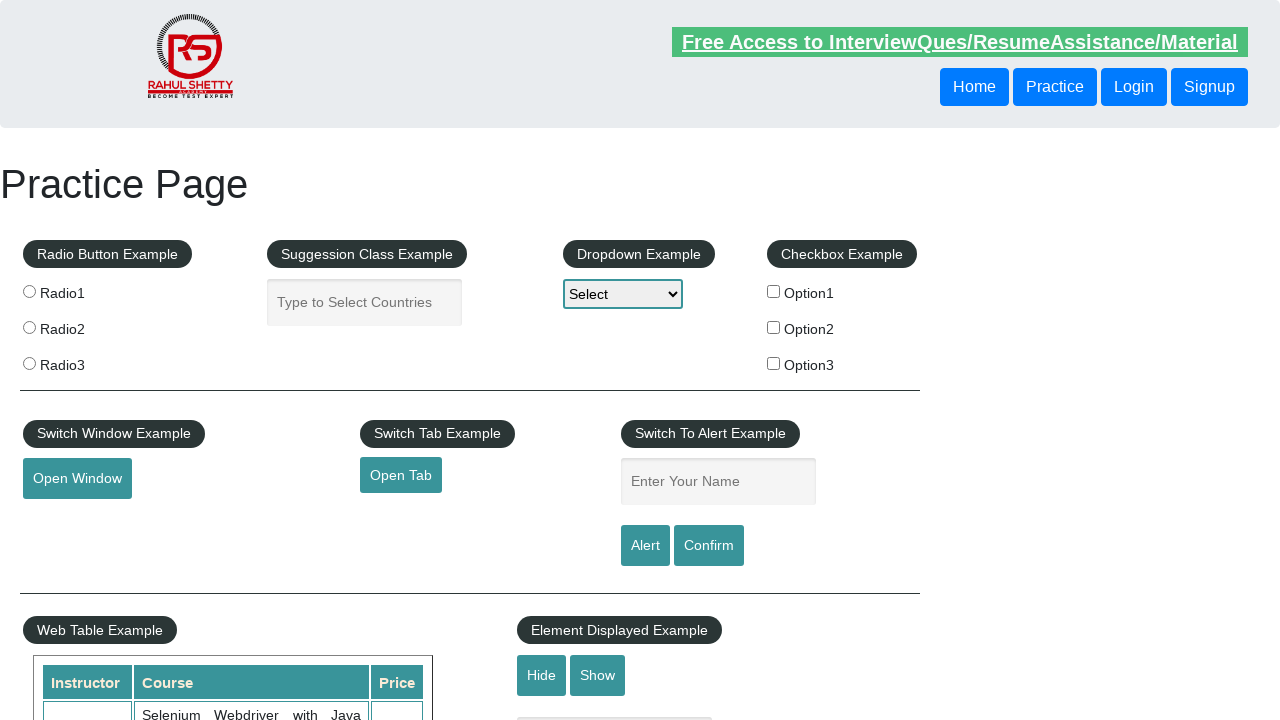